Tests the add-to-cart functionality on a demo e-commerce site by adding a product to the cart and verifying the product name matches in the cart panel.

Starting URL: https://bstackdemo.com/

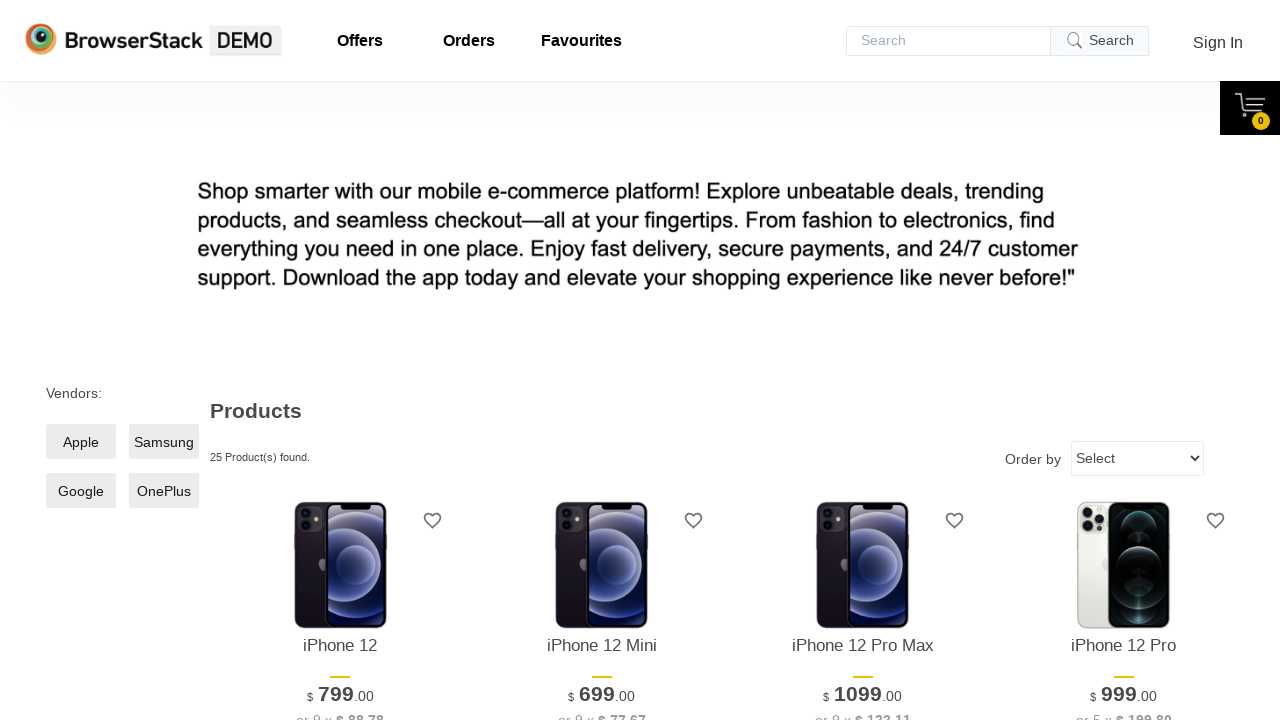

Waited for page to load and title to match StackDemo
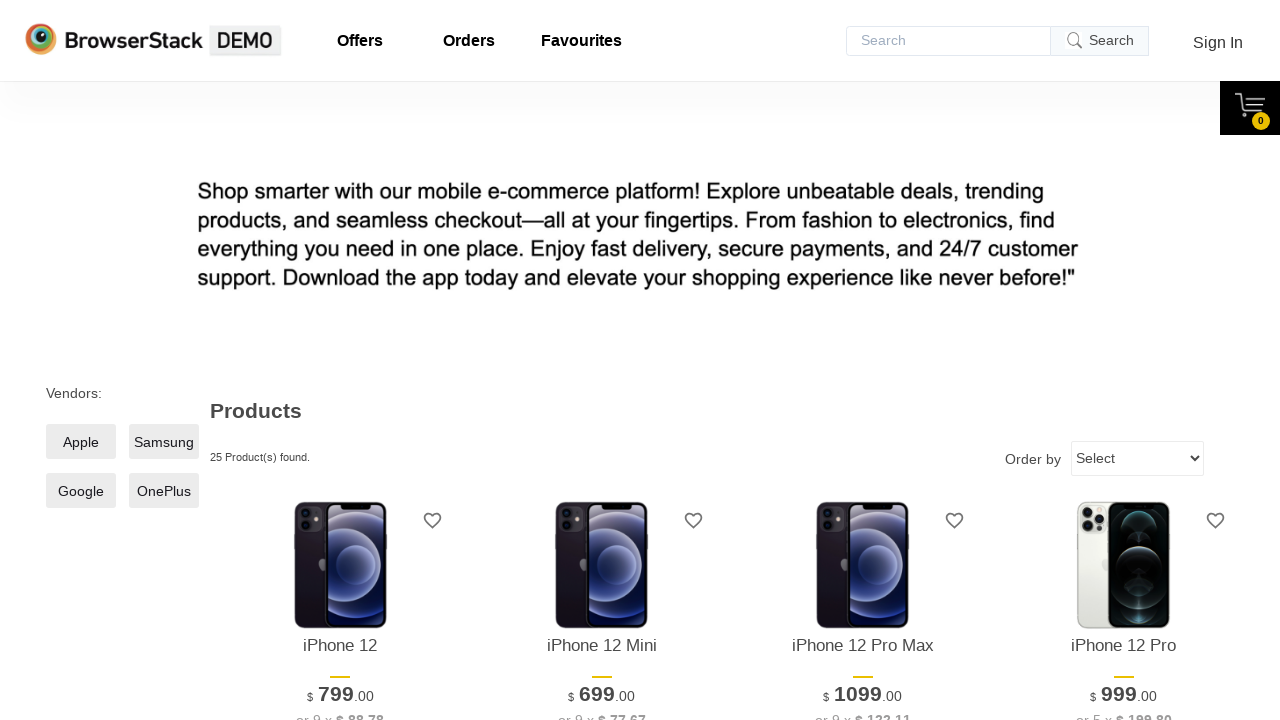

Waited for first product to be visible
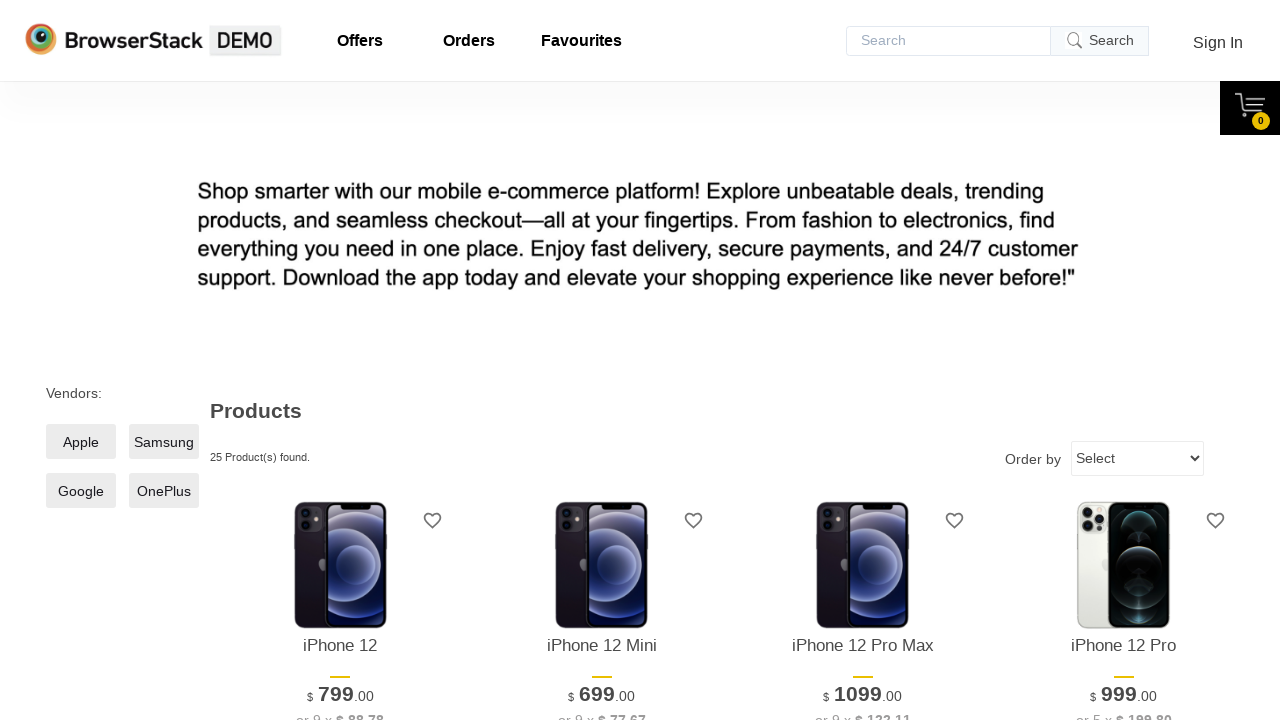

Retrieved product name: iPhone 12
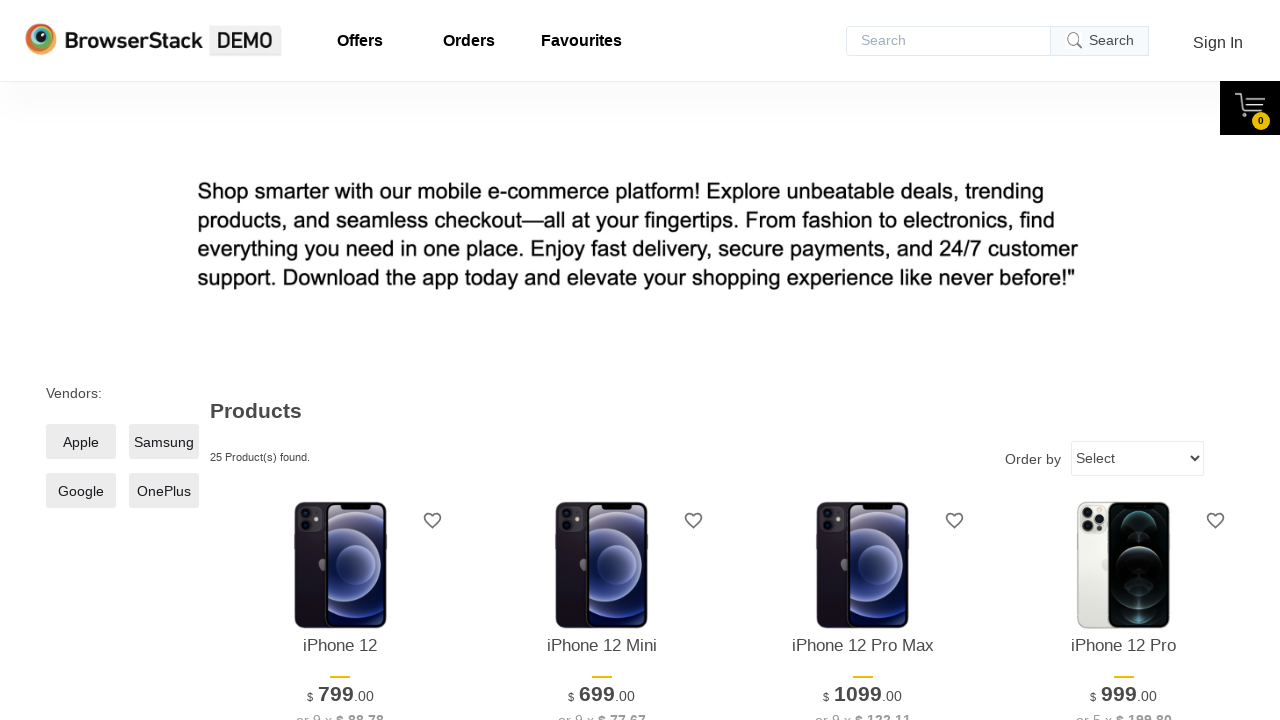

Waited for Add to cart button to be visible
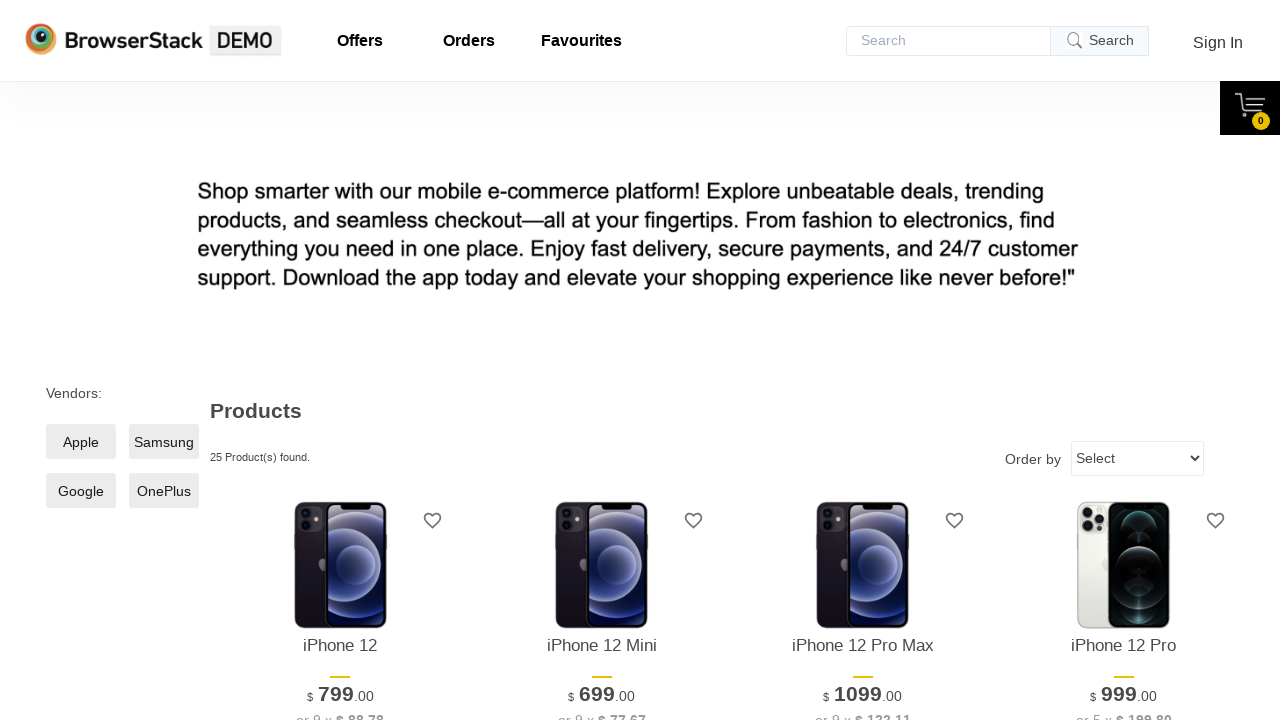

Clicked Add to cart button for first product at (340, 361) on xpath=//*[@id="1"]/div[4]
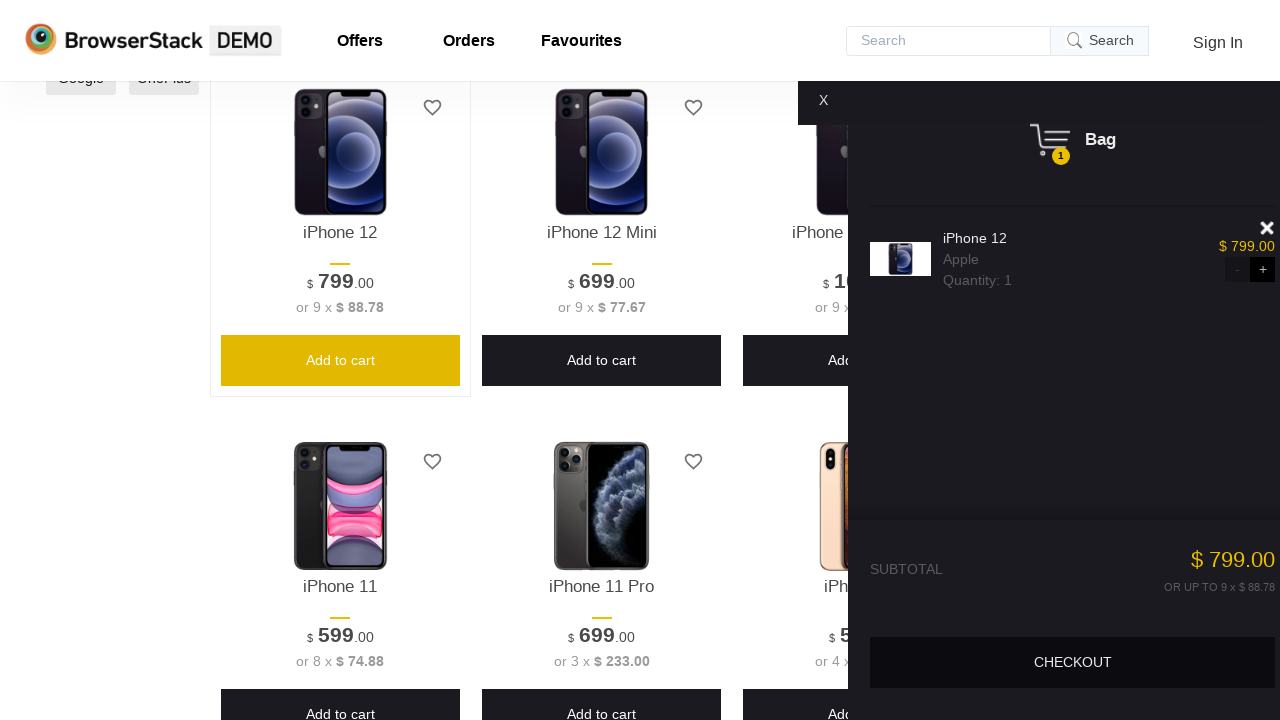

Waited for cart panel to be displayed
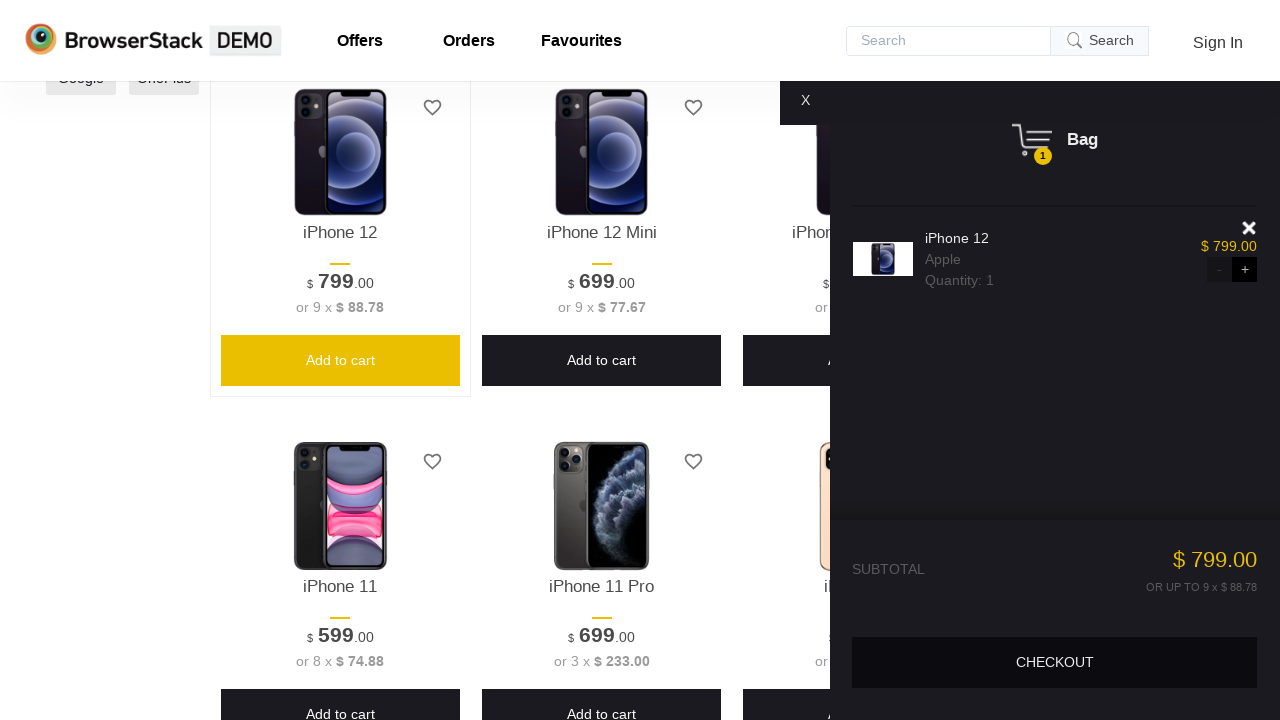

Waited for product in cart to be visible
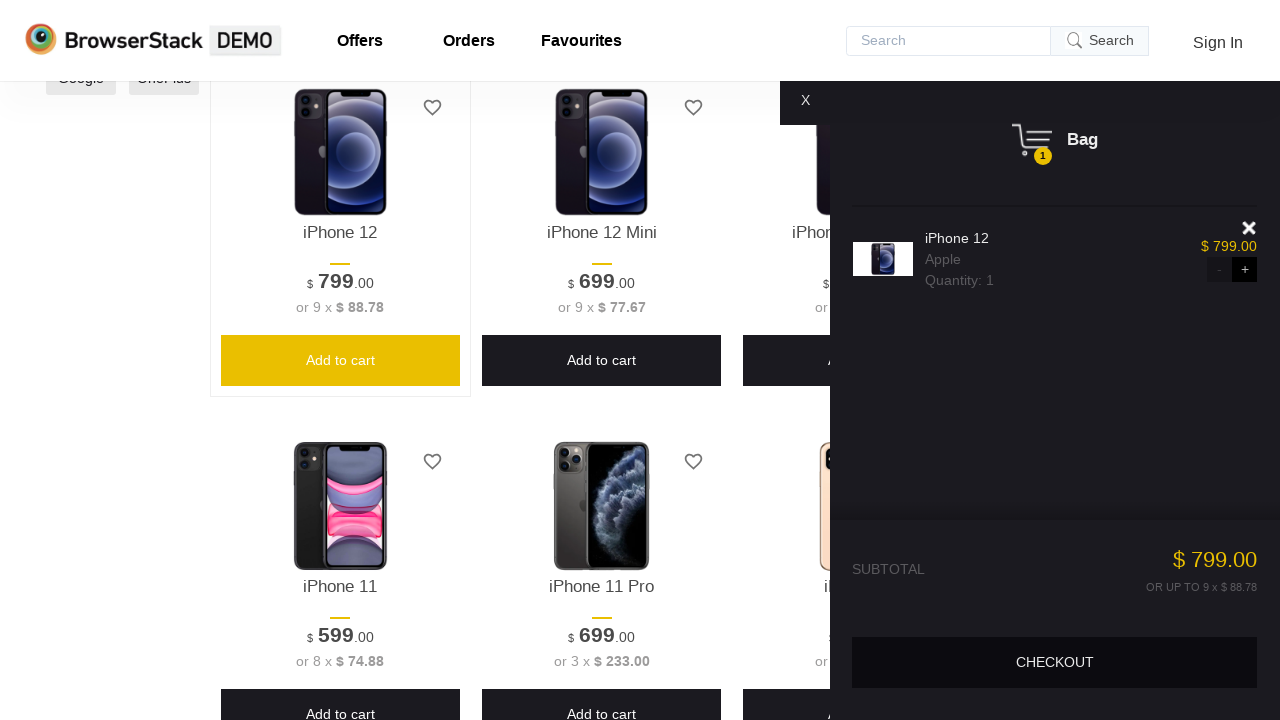

Retrieved product name from cart: iPhone 12
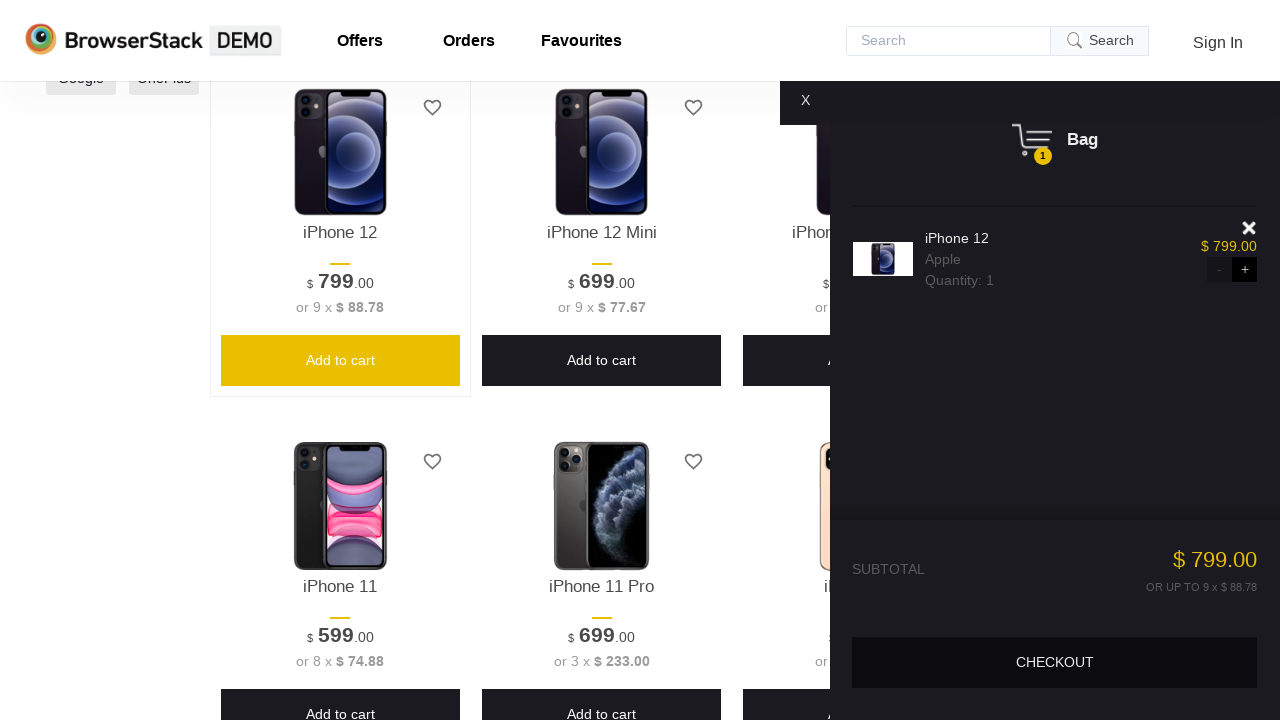

Verified product name matches in cart: iPhone 12
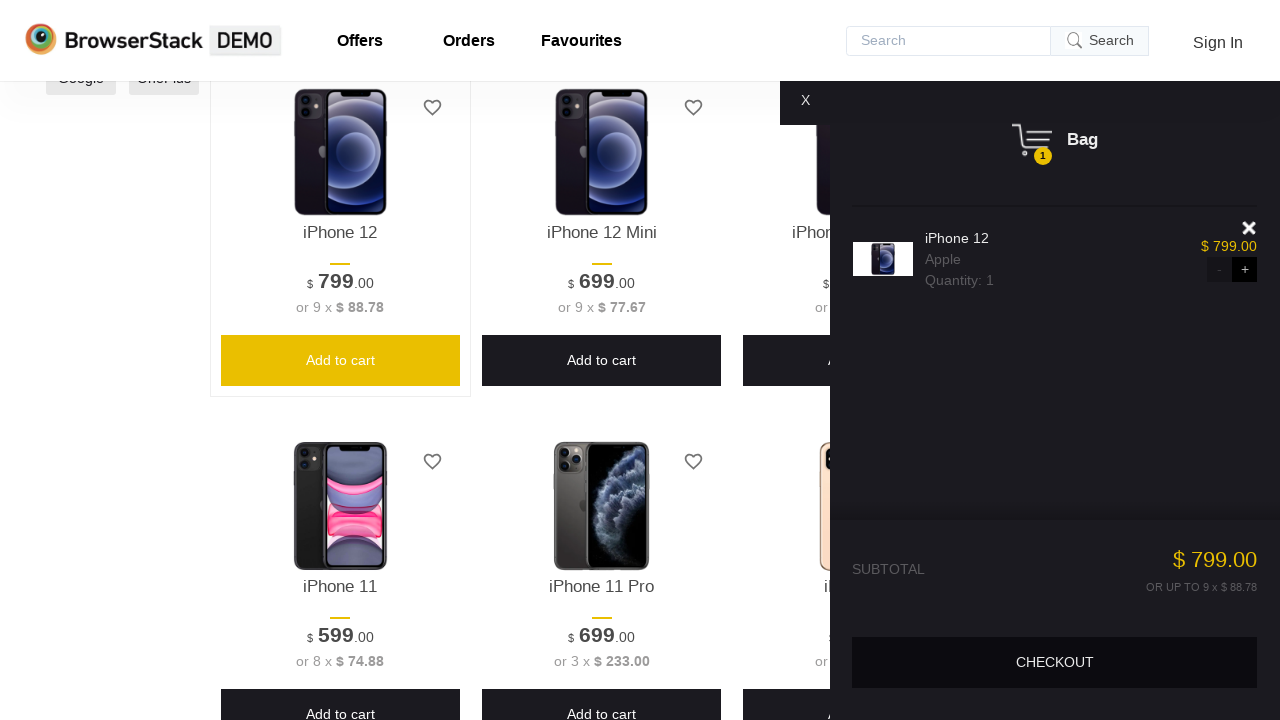

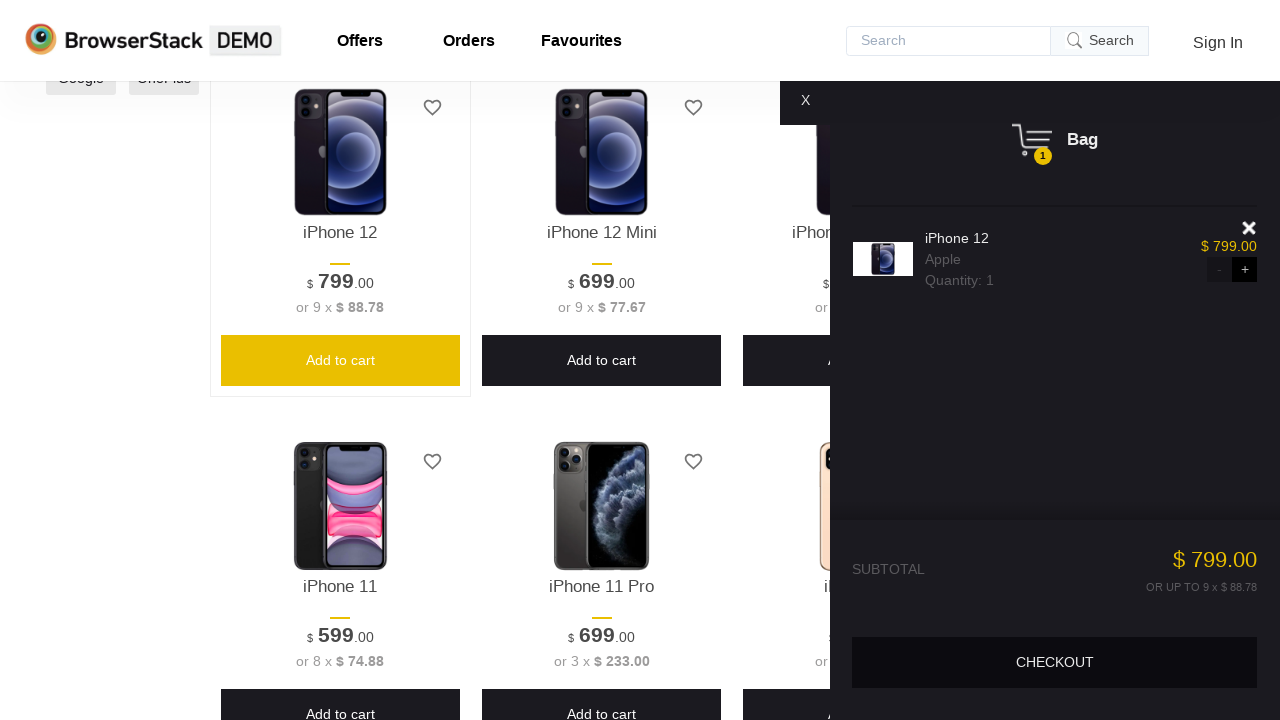